Tests registration form with invalid email format, verifying appropriate error messages

Starting URL: https://alada.vn/tai-khoan/dang-ky.html

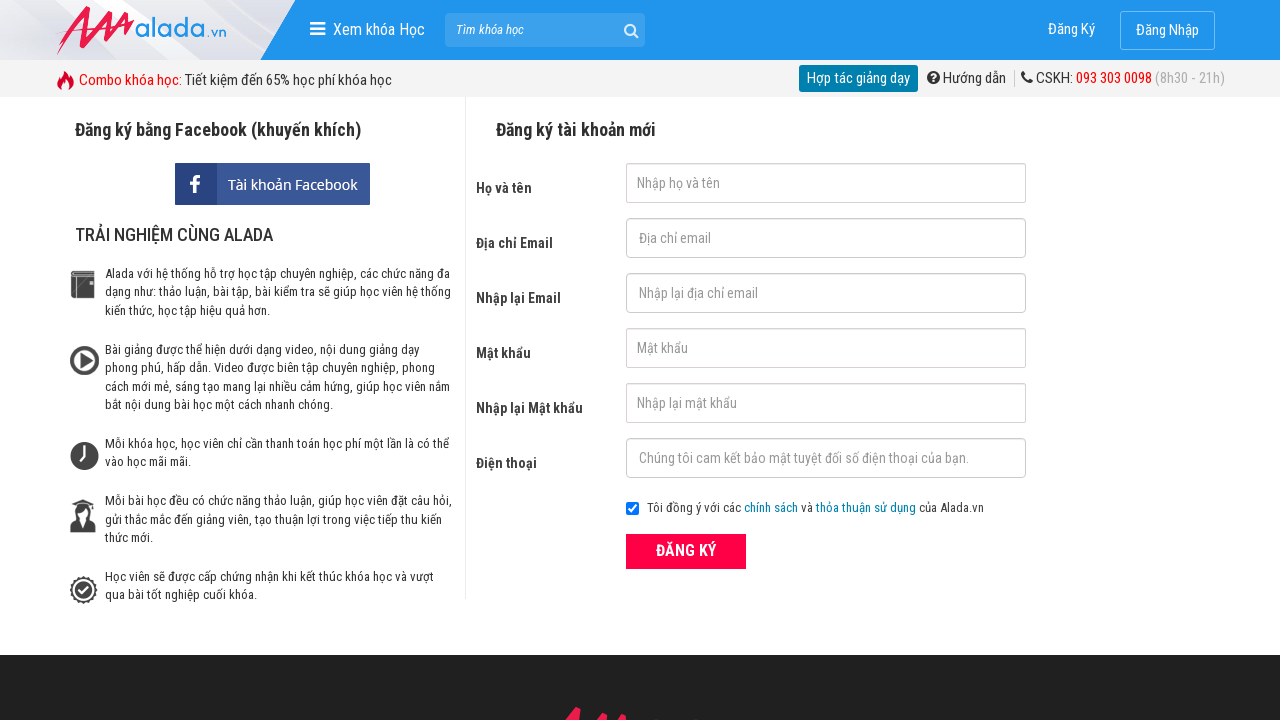

Filled first name field with 'Toan Nguyen' on #txtFirstname
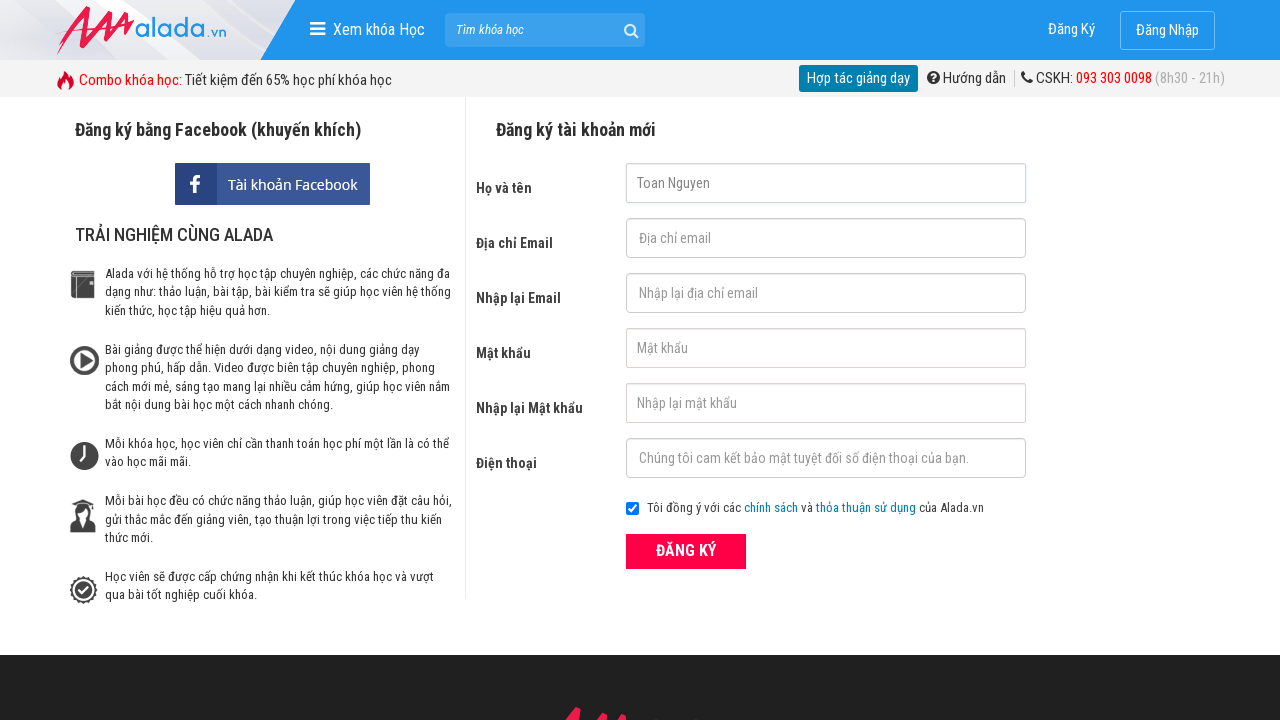

Filled email field with invalid email format 'Toan123' on #txtEmail
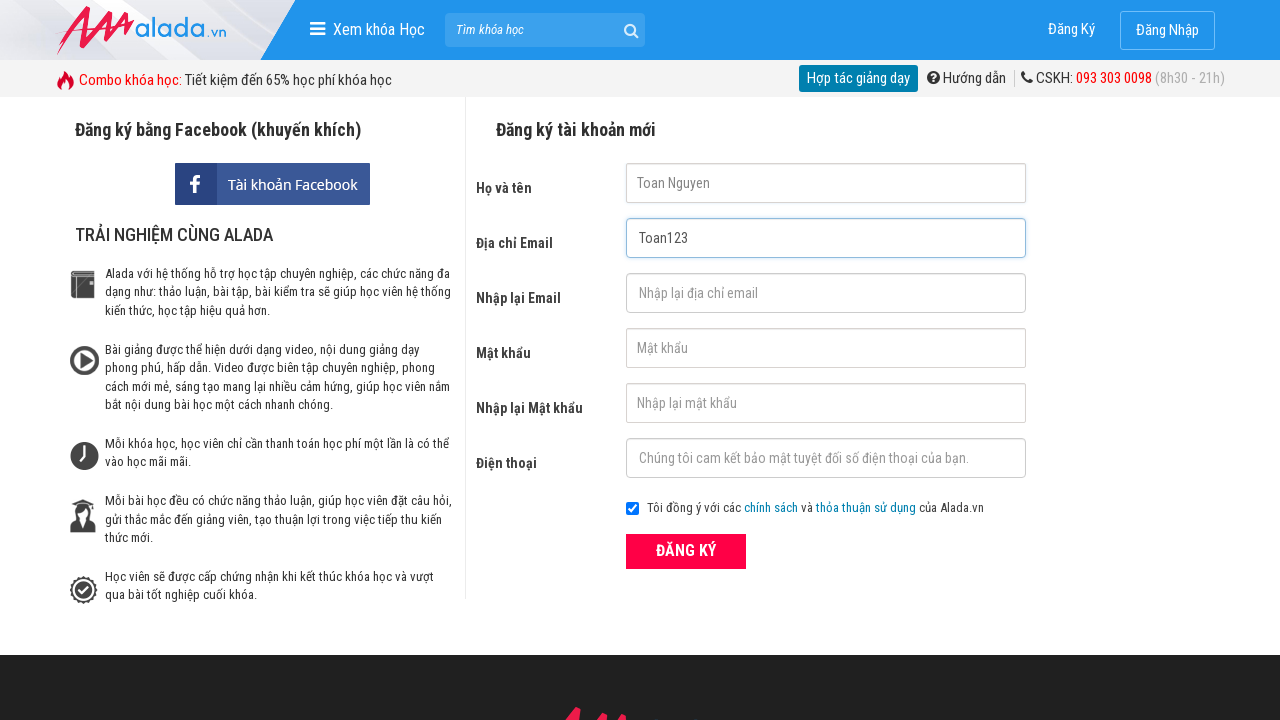

Filled confirm email field with 'Toan123' on #txtCEmail
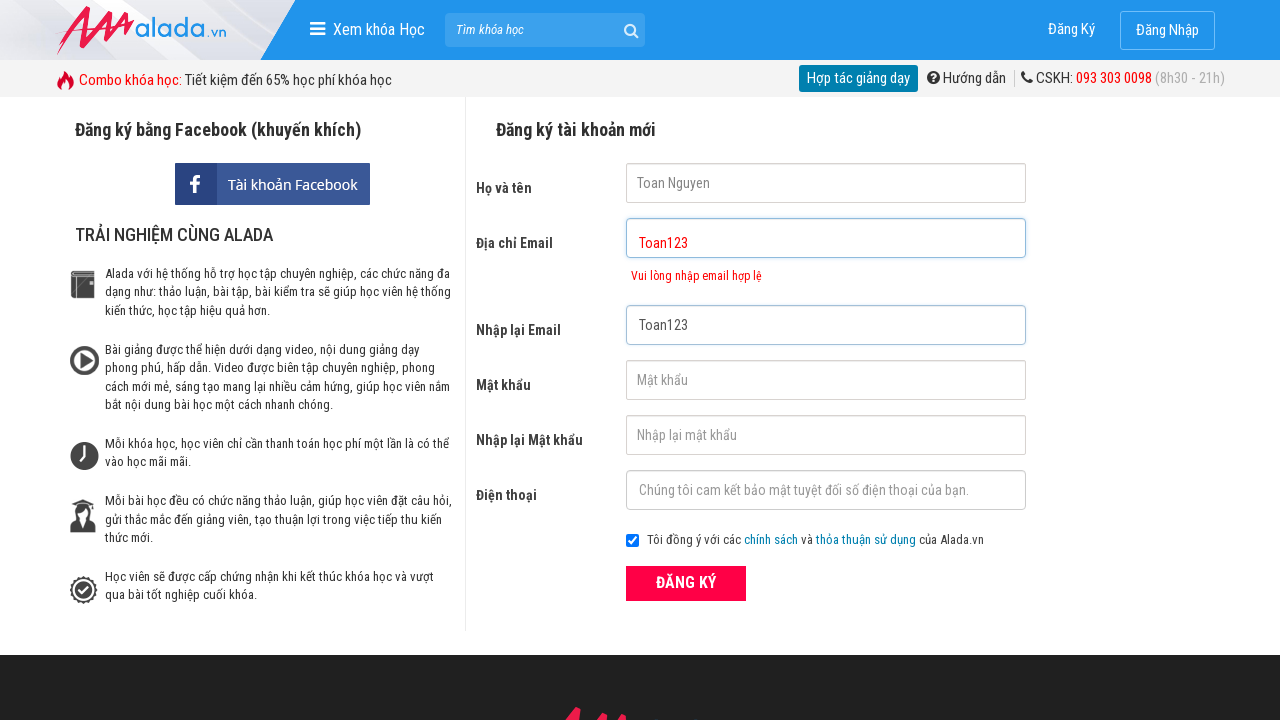

Filled password field with 'Toan1234' on input#txtPassword
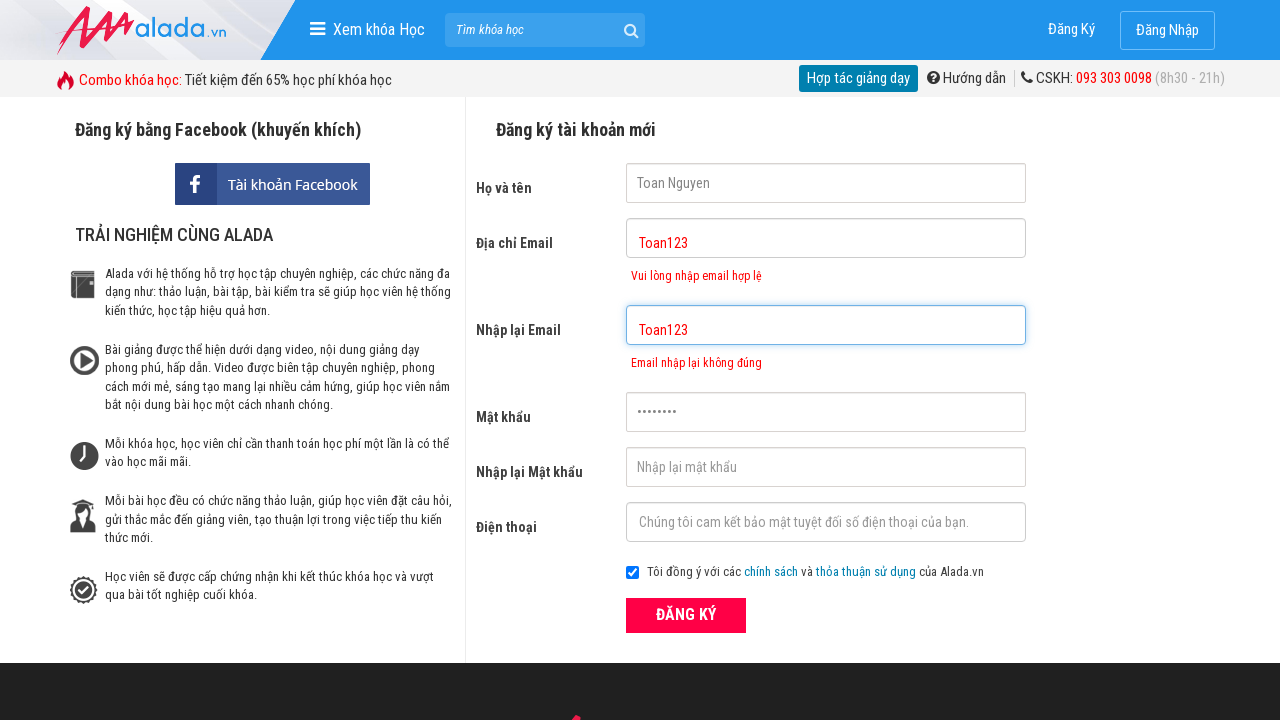

Filled confirm password field with 'Toan1234' on input#txtCPassword
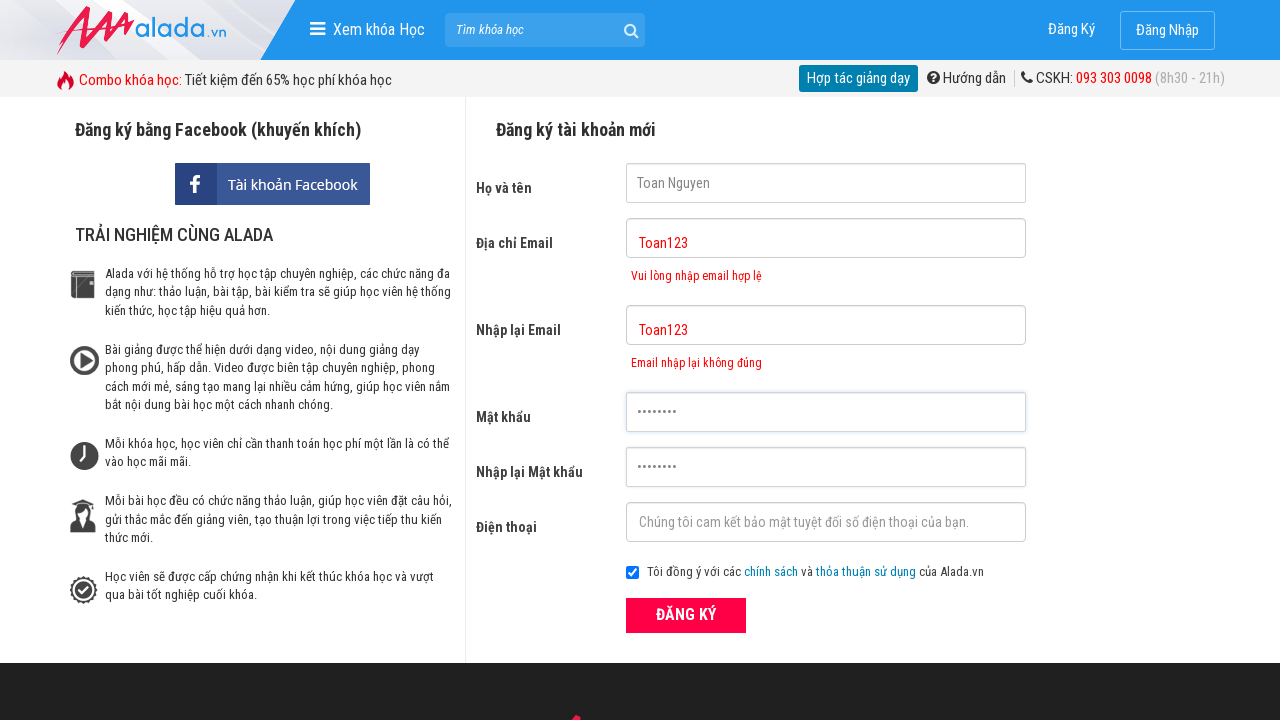

Filled phone number field with '0901234567' on #txtPhone
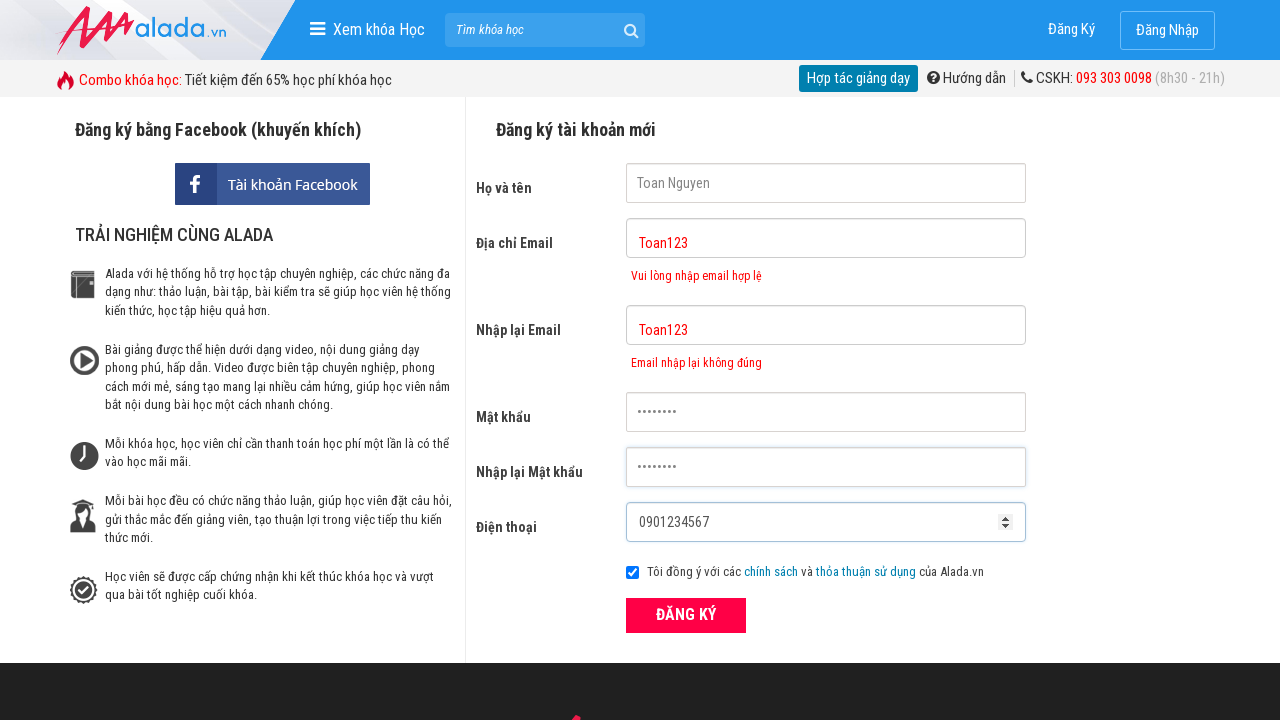

Clicked submit button to register with invalid email at (686, 615) on button[type='submit']
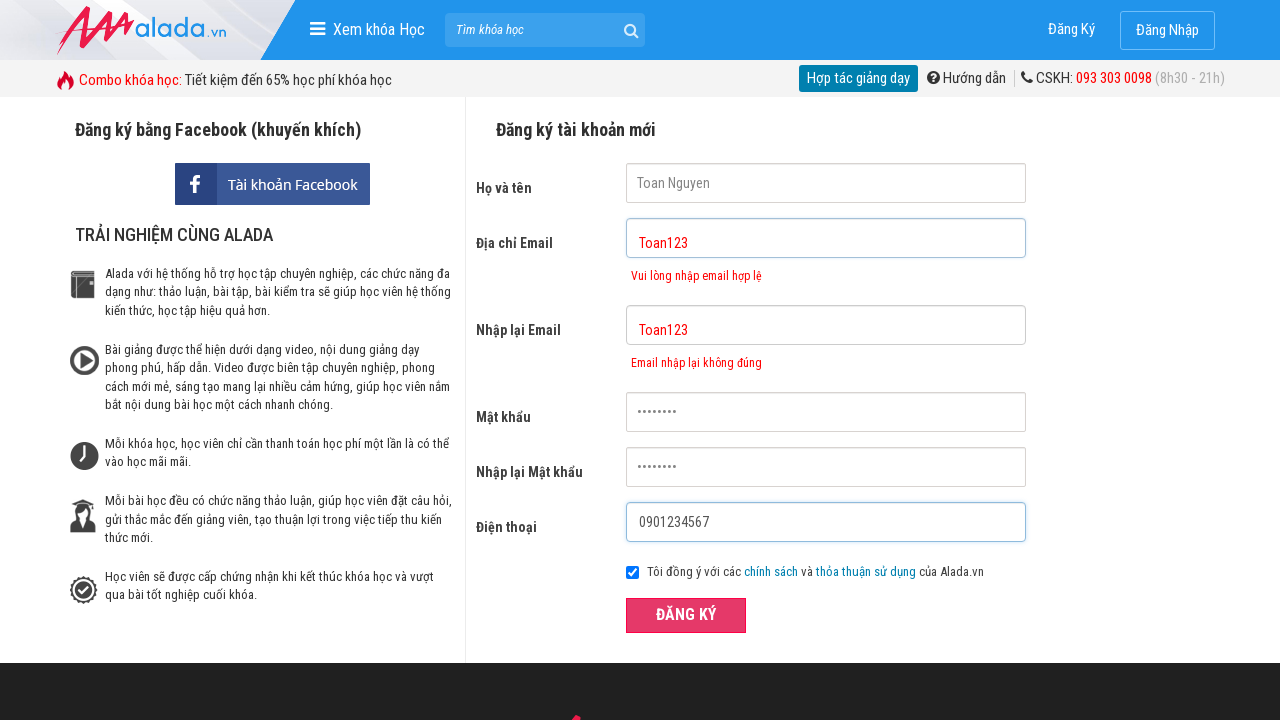

Email error message appeared, confirming invalid email validation
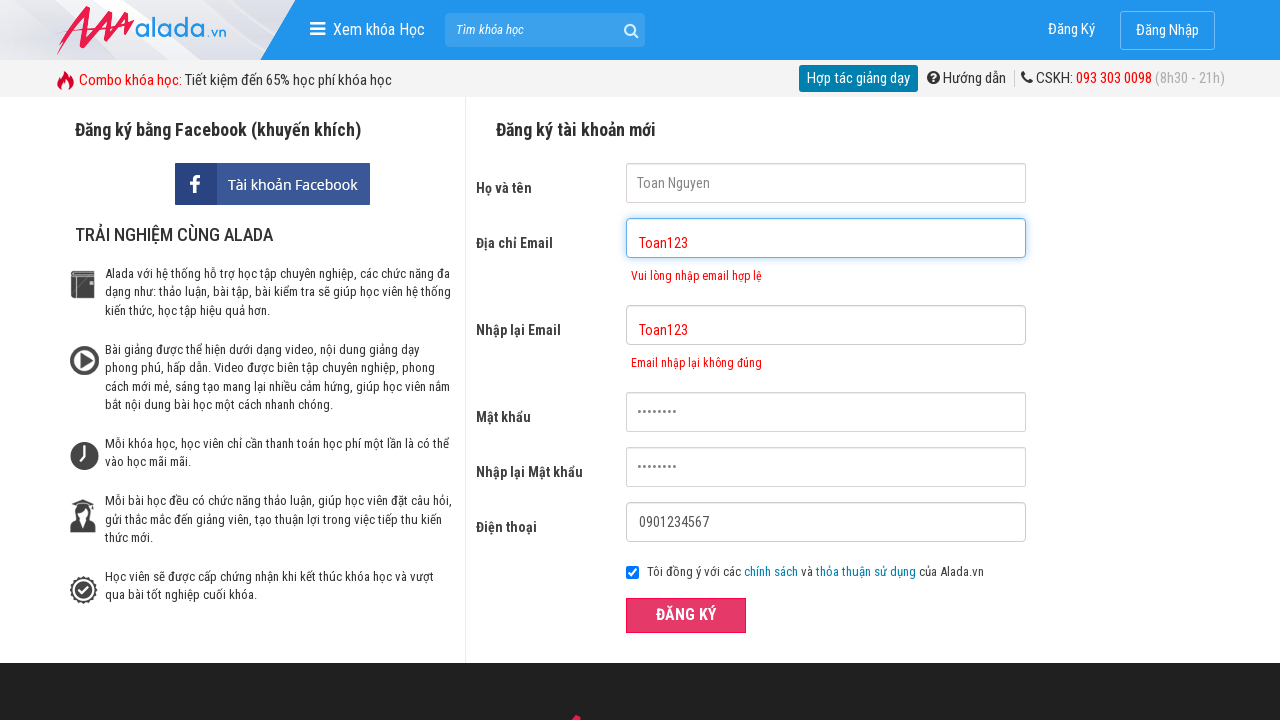

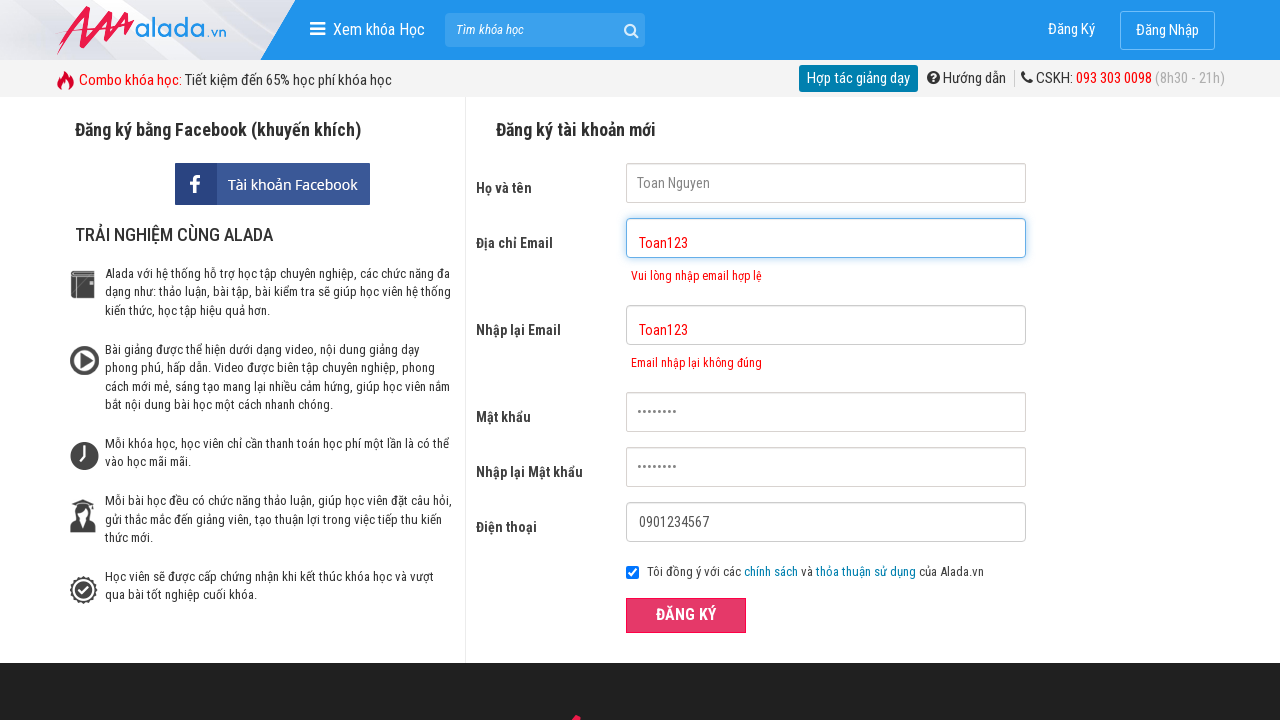